Tests checkbox functionality by locating two checkboxes and clicking on them if they are not already selected

Starting URL: https://the-internet.herokuapp.com/checkboxes

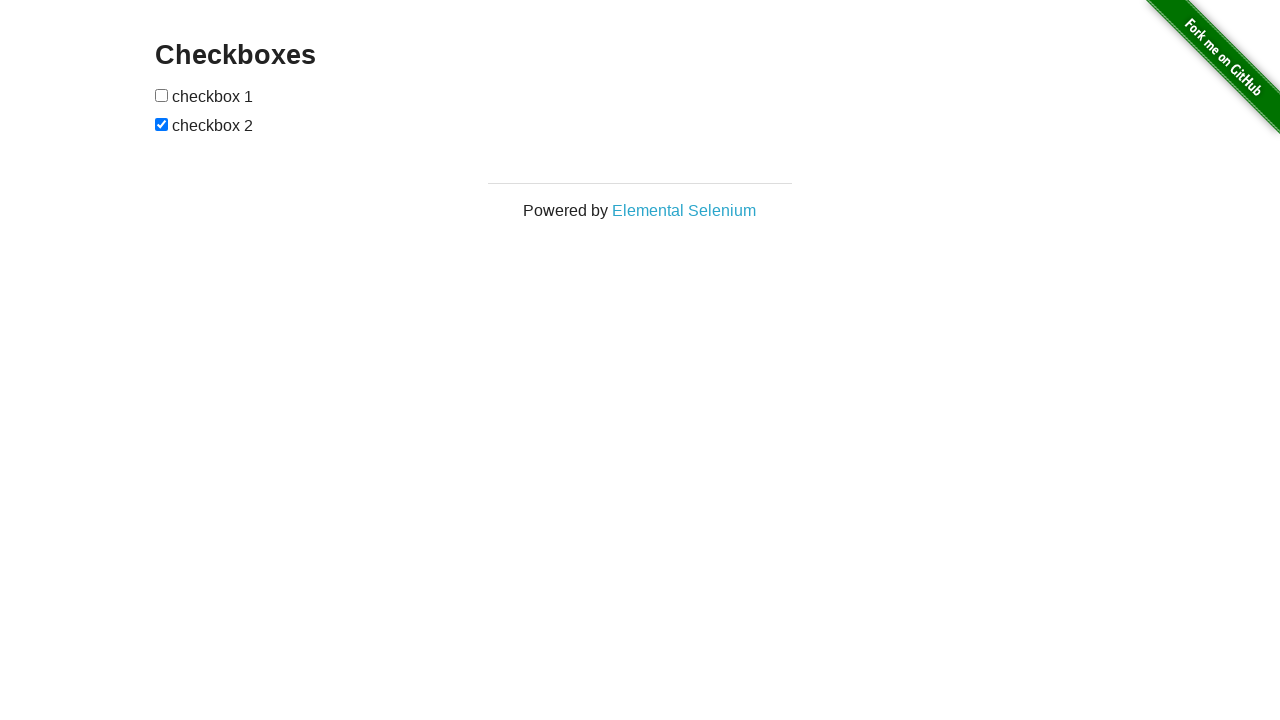

Located the first checkbox element
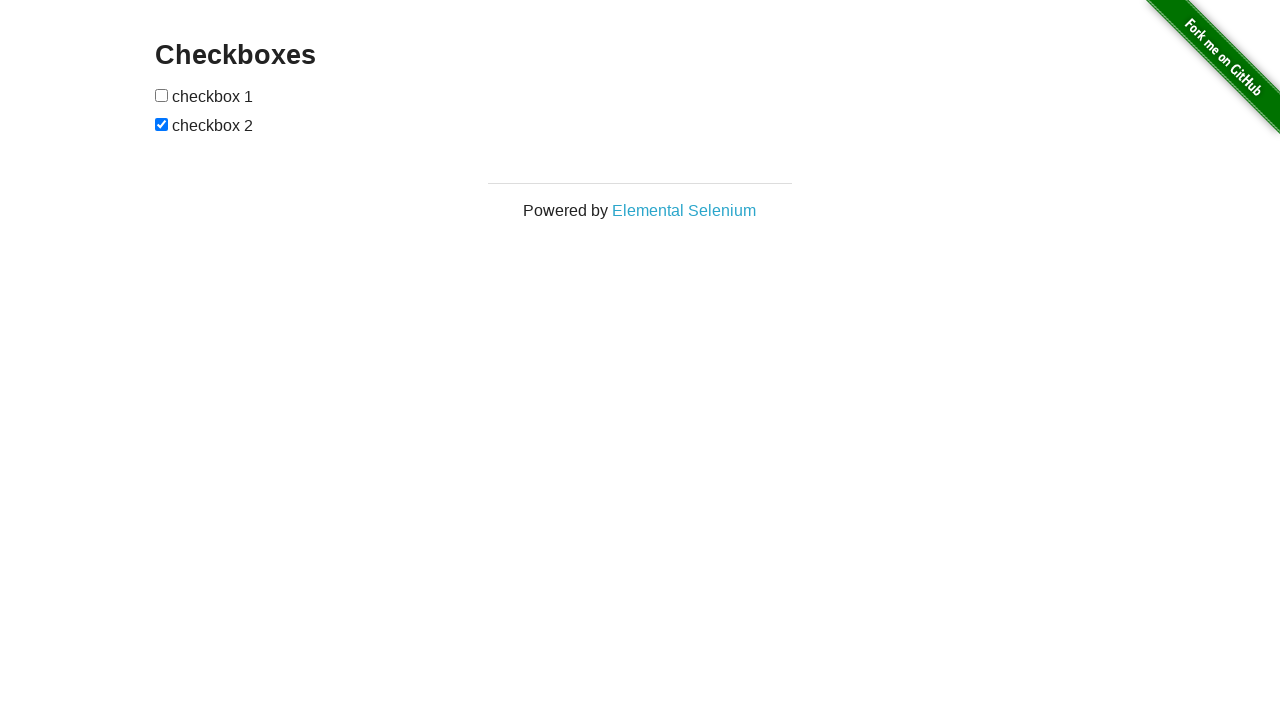

Located the second checkbox element
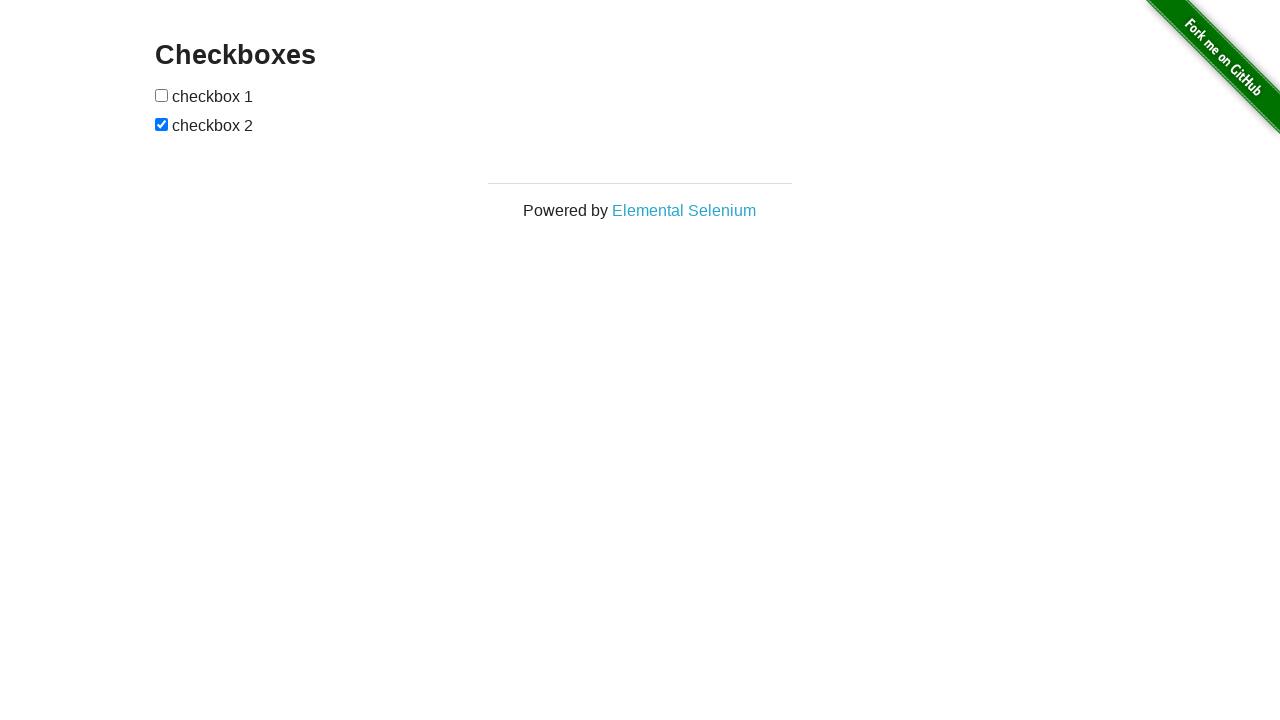

Checked first checkbox - it was not selected
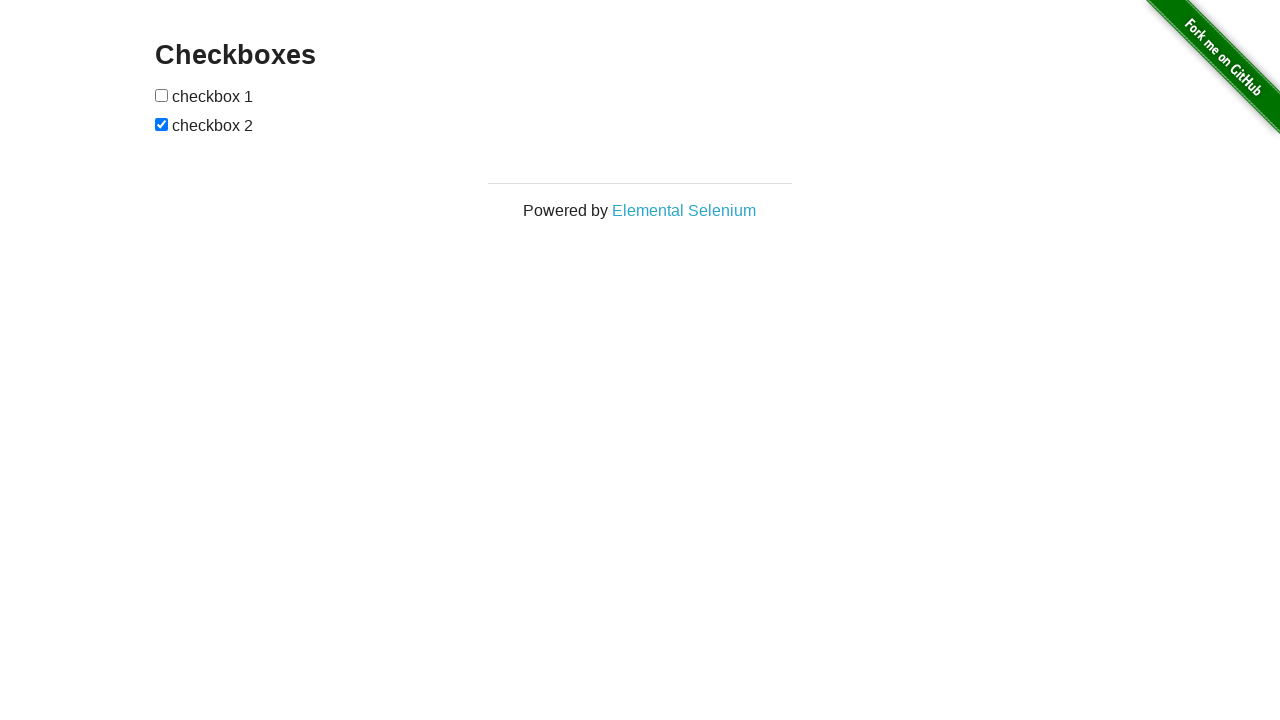

Clicked first checkbox to select it at (162, 95) on (//input[@type='checkbox'])[1]
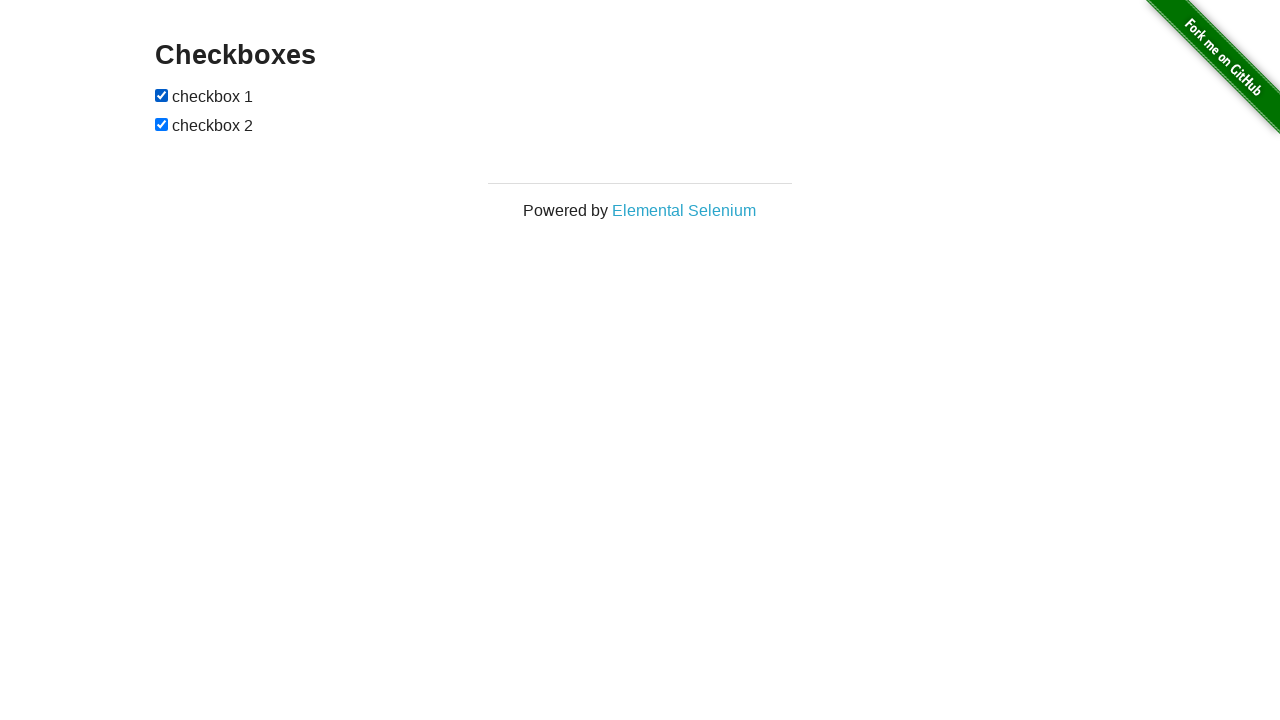

Second checkbox was already selected
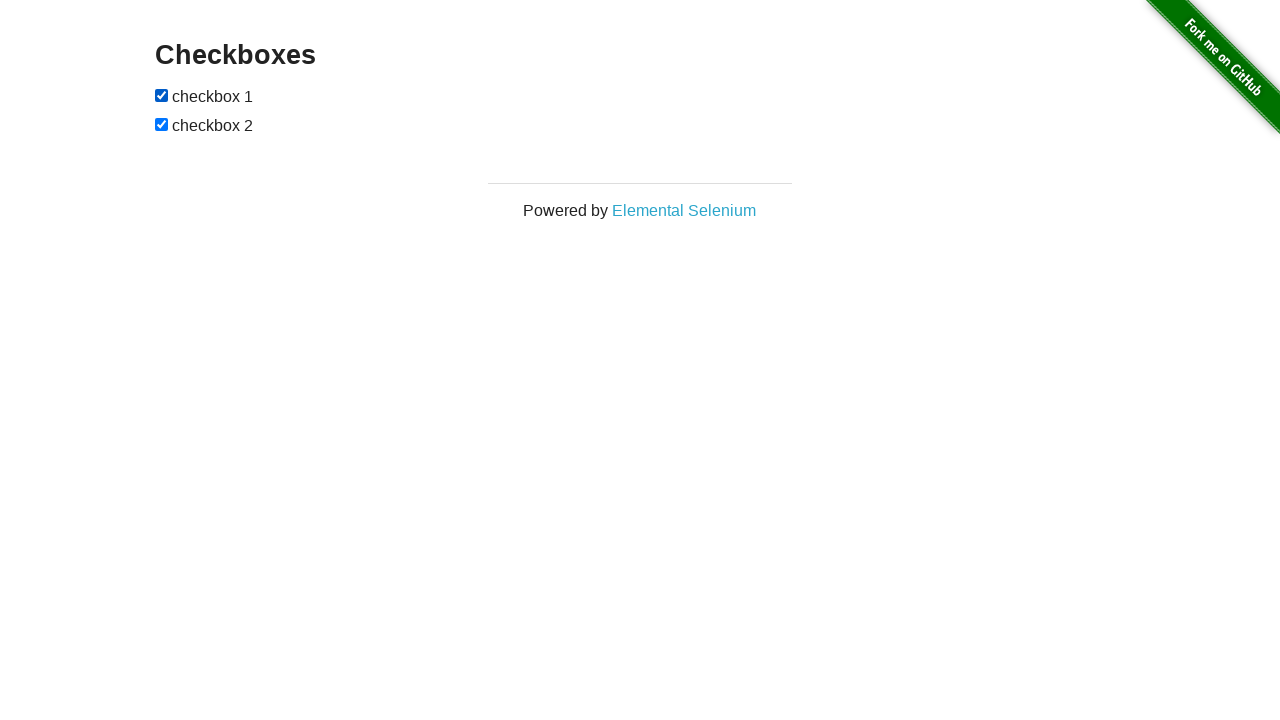

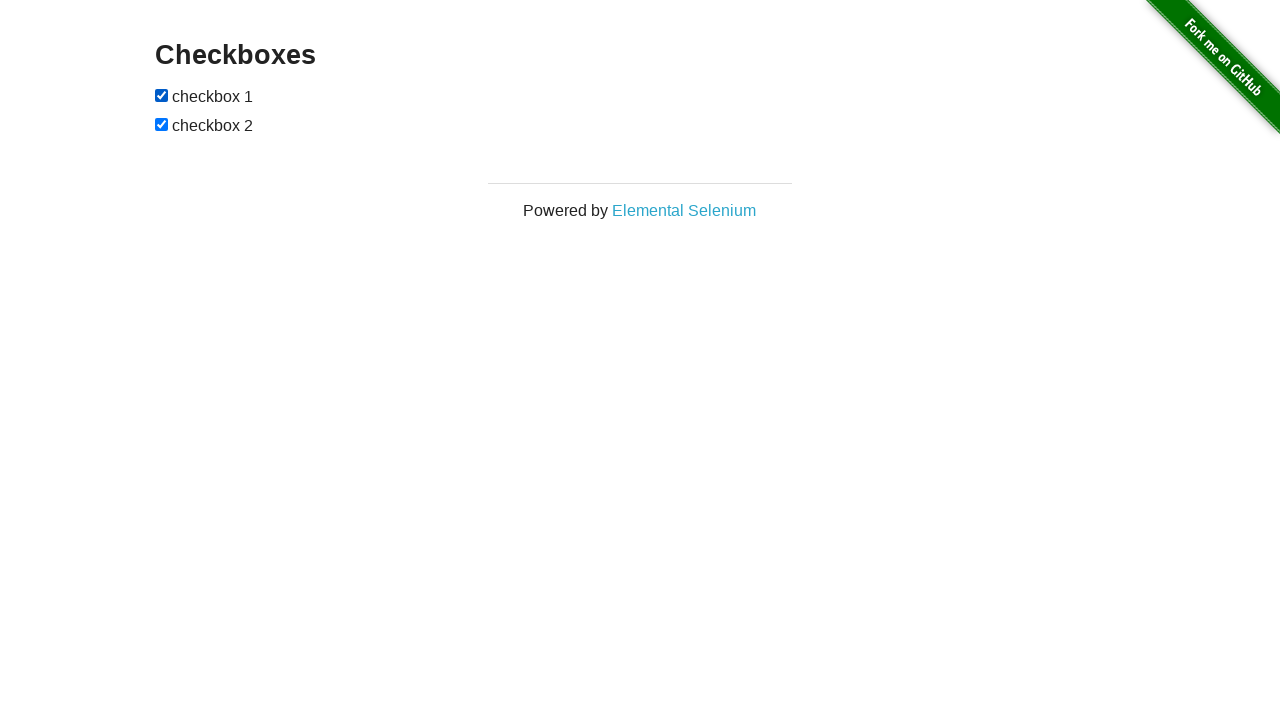